Tests form validation by entering only password and verifying username required error

Starting URL: https://demo.applitools.com/hackathon.html

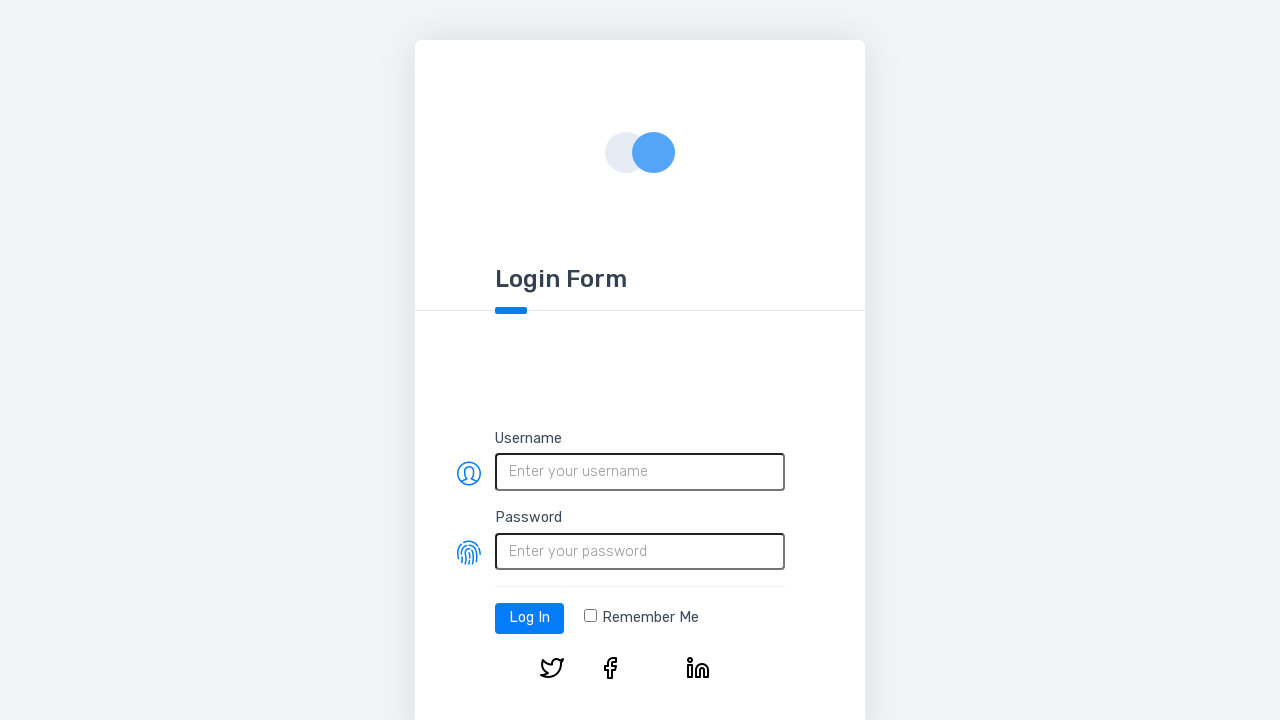

Filled password field with 'ABC$1@' on #password
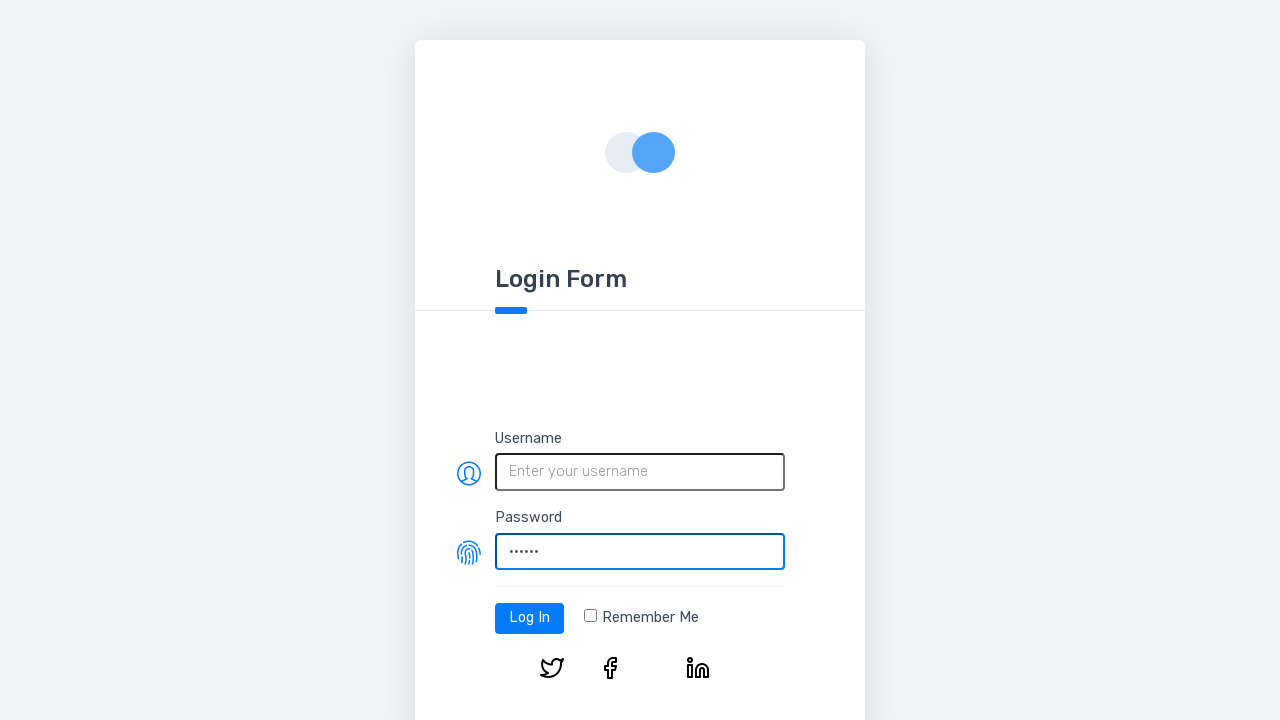

Clicked login button at (530, 618) on #log-in
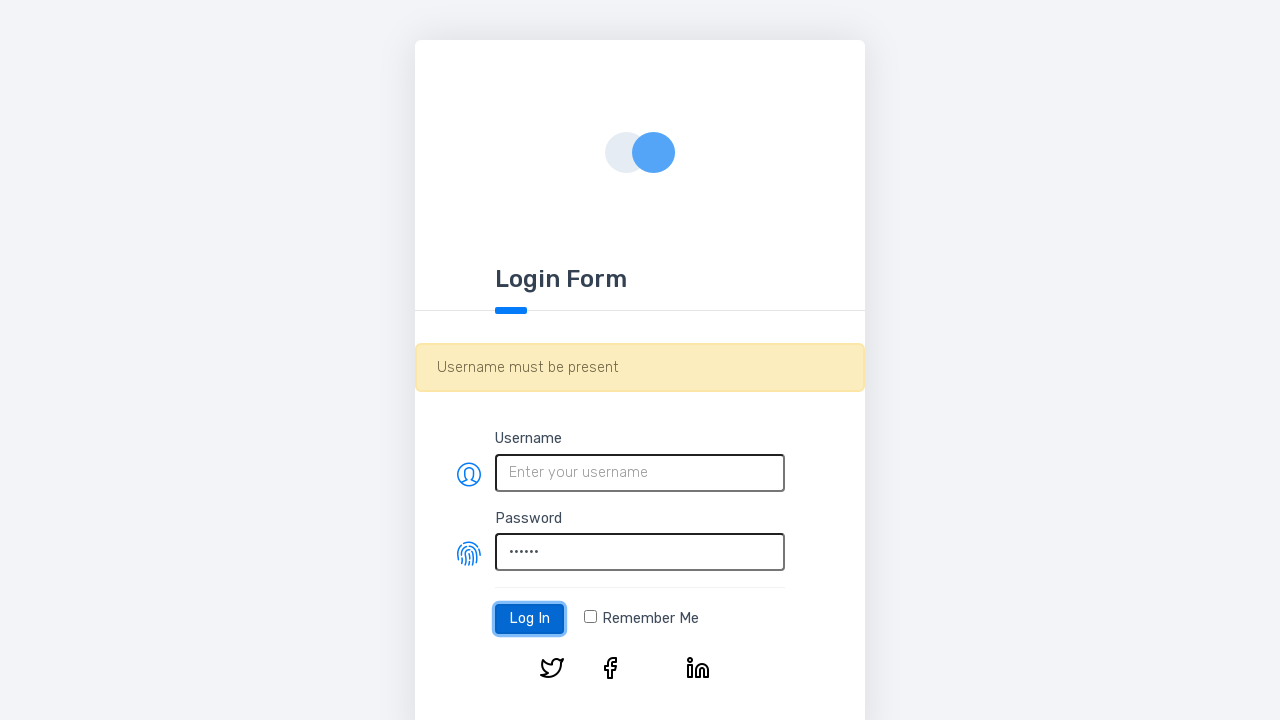

Verified warning alert is visible
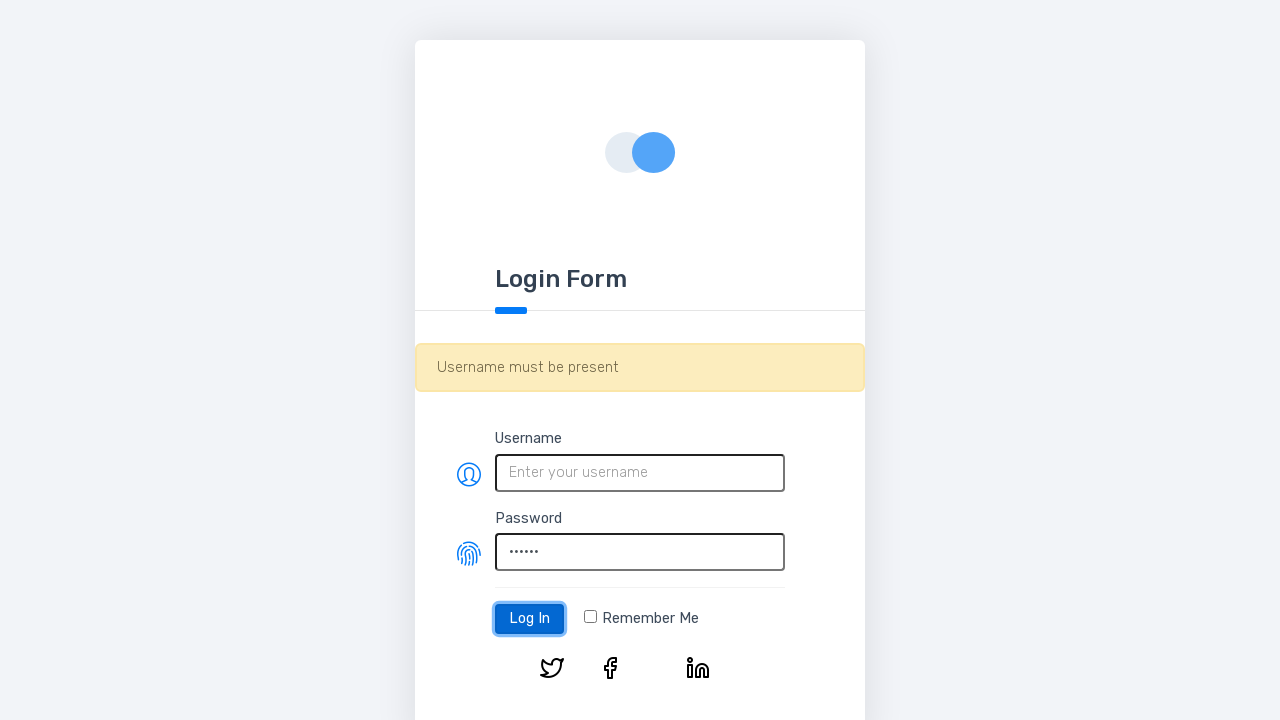

Verified 'Username must be present' error message is displayed
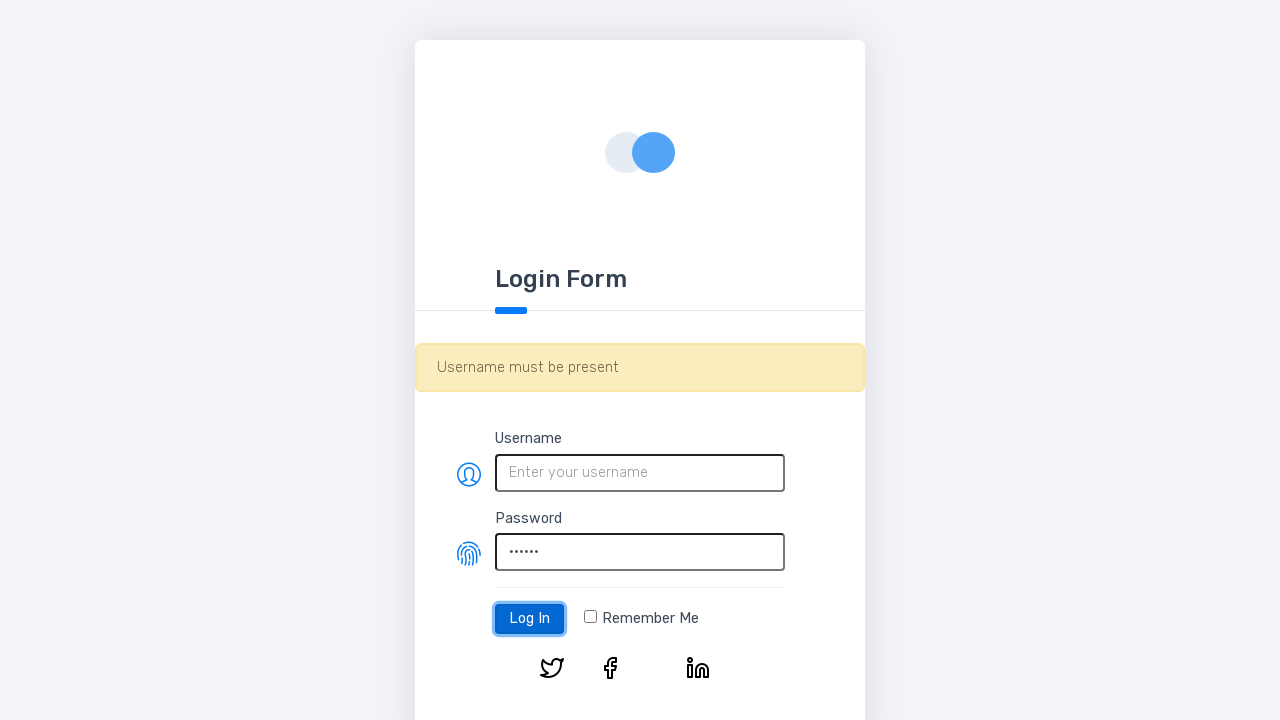

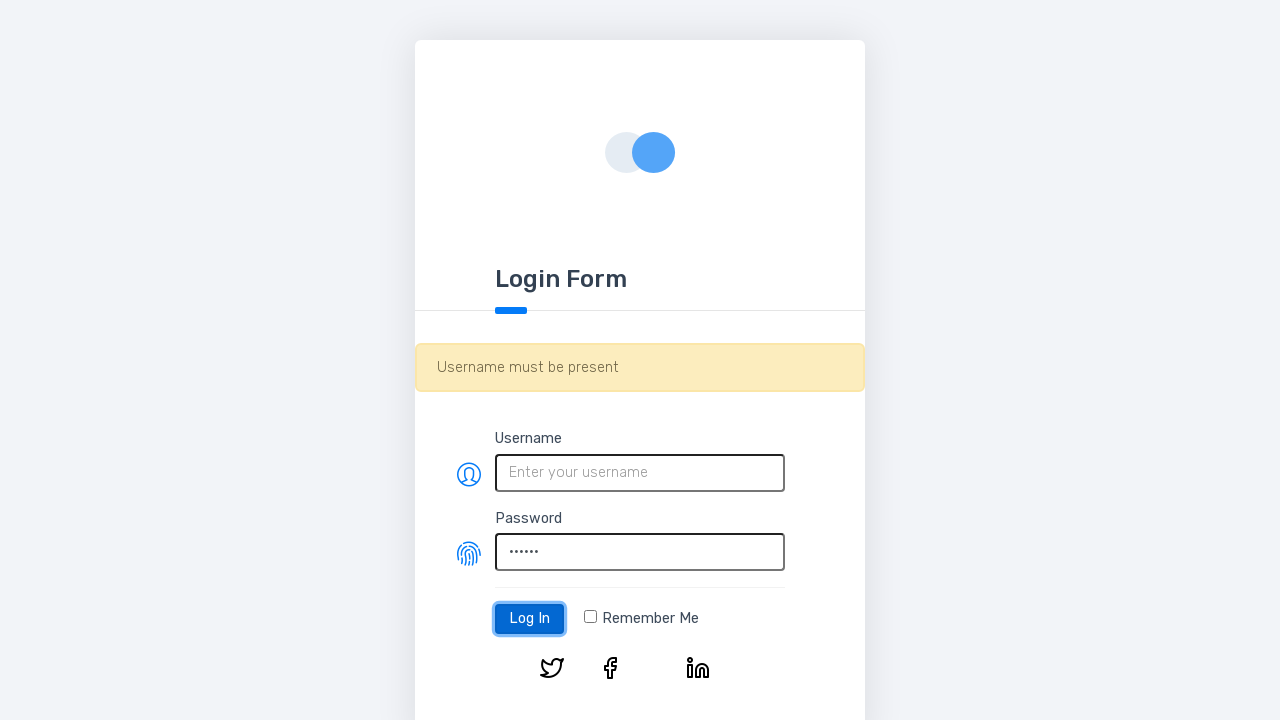